Tests the search functionality on Python.org by entering "pycon" in the search field and submitting the search, then verifying results are displayed.

Starting URL: https://www.python.org

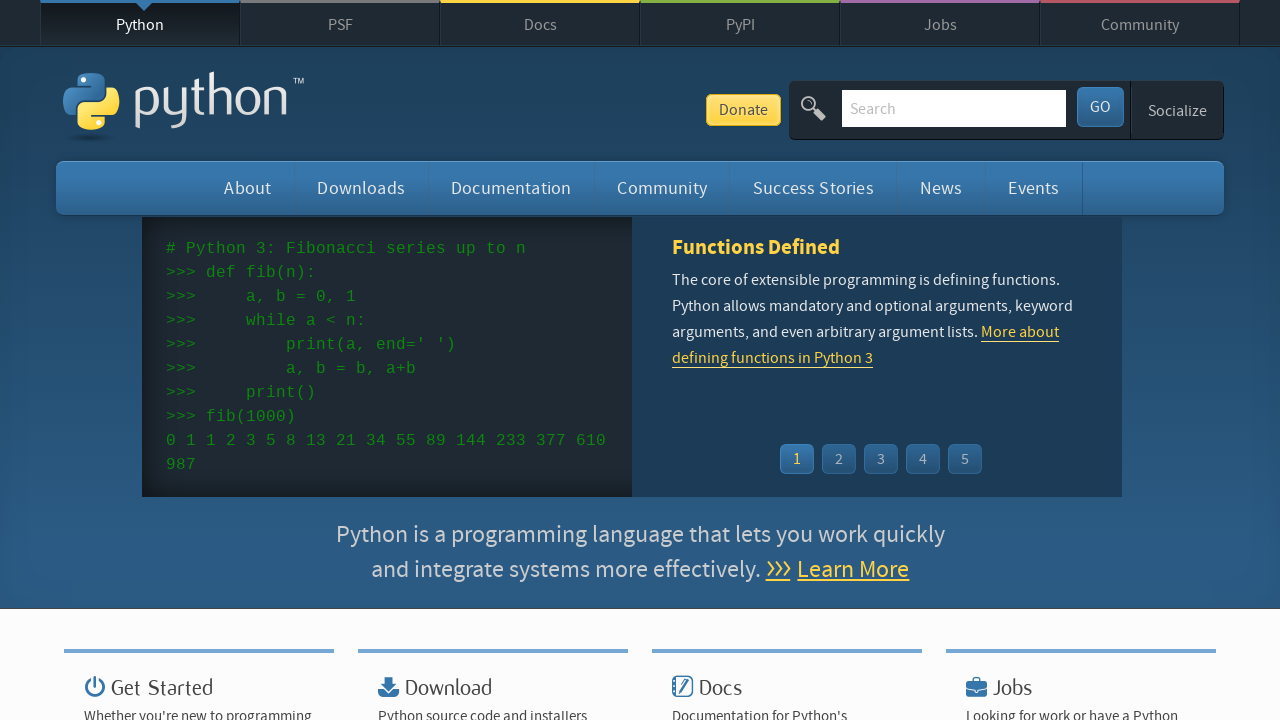

Verified 'Python' is in page title
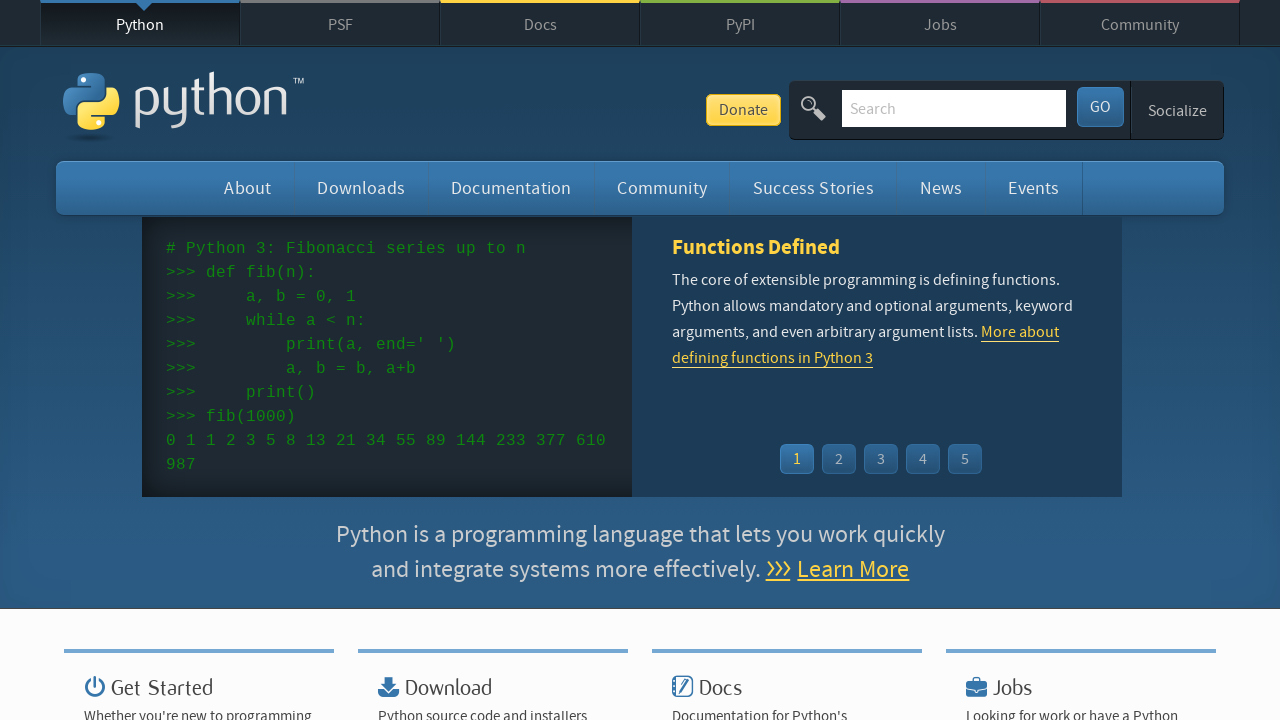

Located search input field
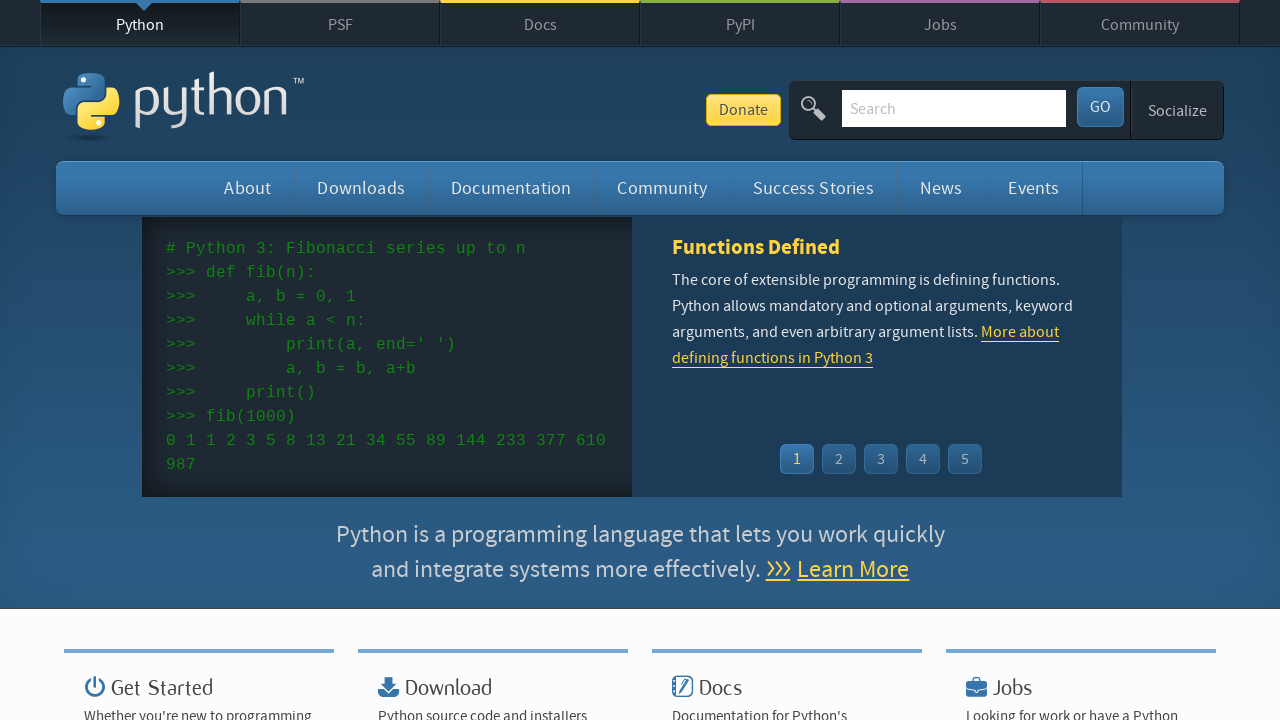

Cleared search input field on input[name='q']
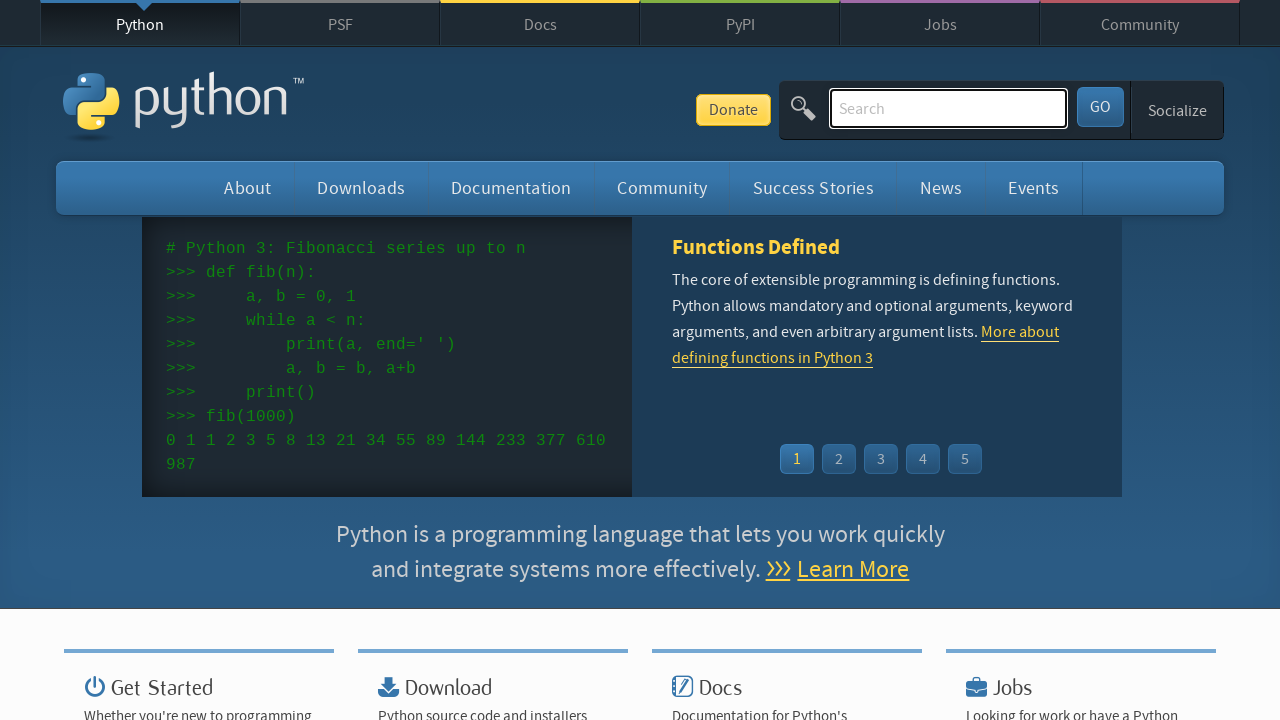

Filled search field with 'pycon' on input[name='q']
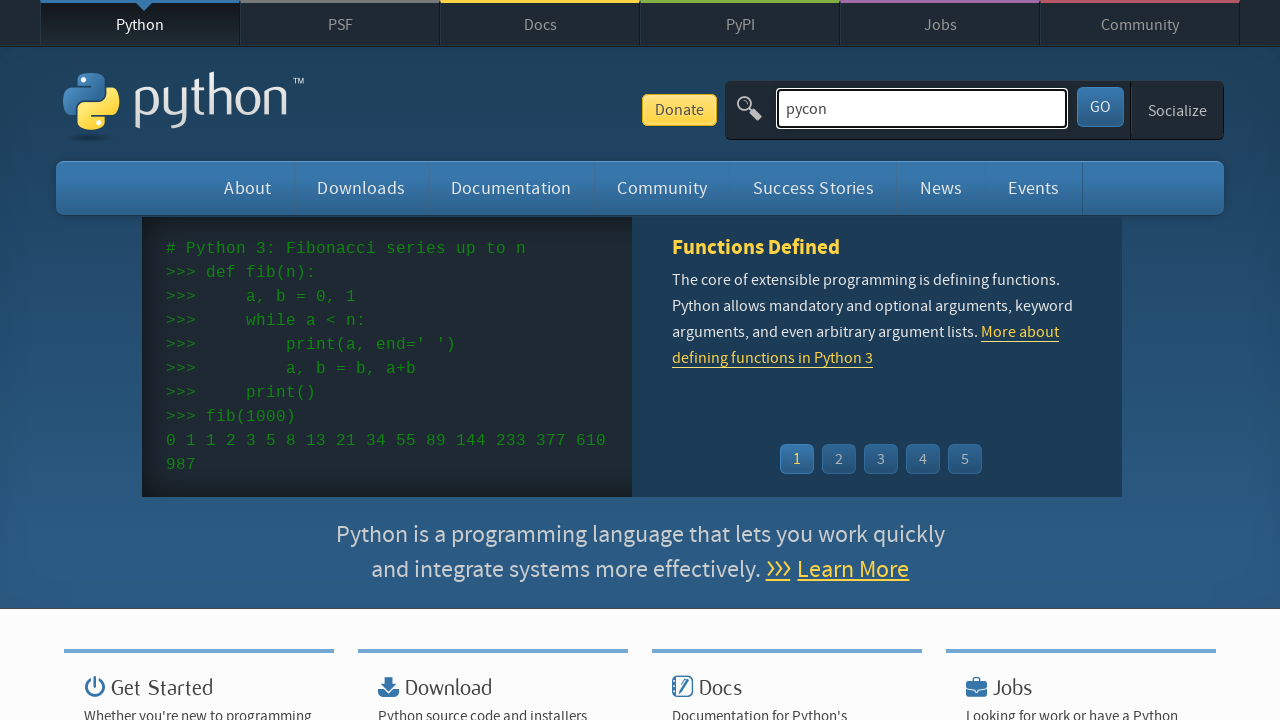

Pressed Enter to submit search query on input[name='q']
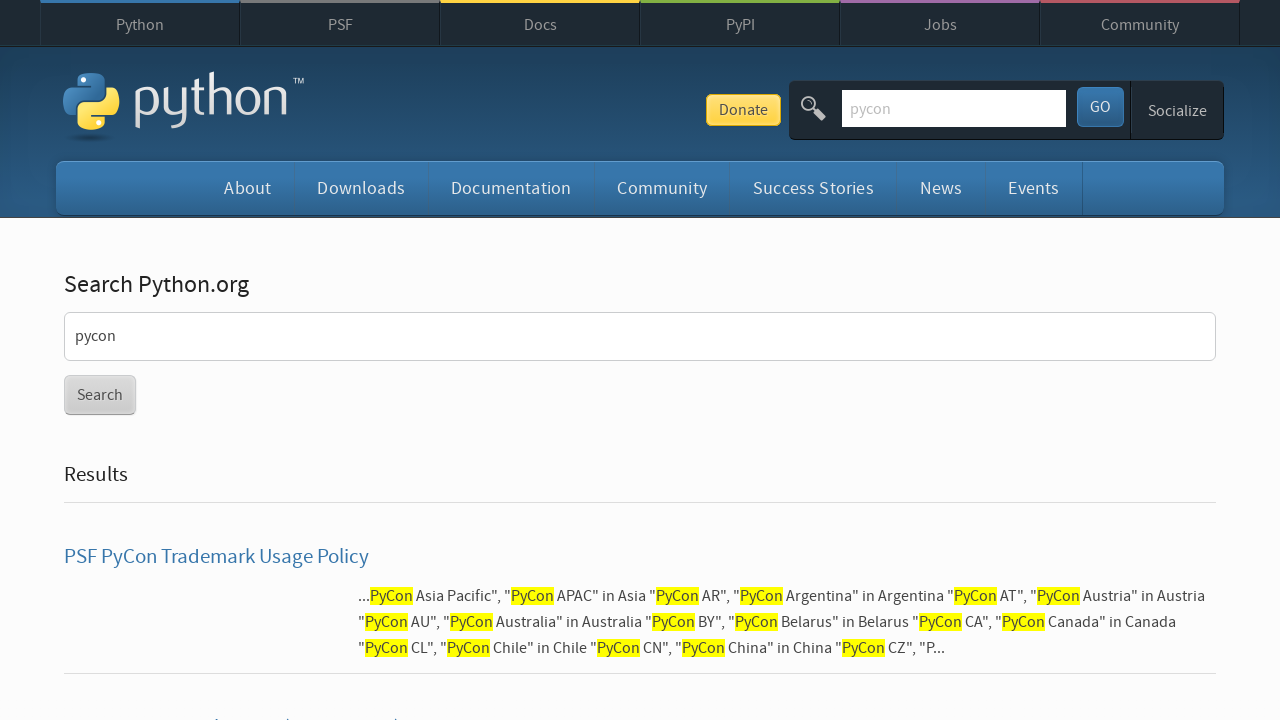

Waited for search results page to load
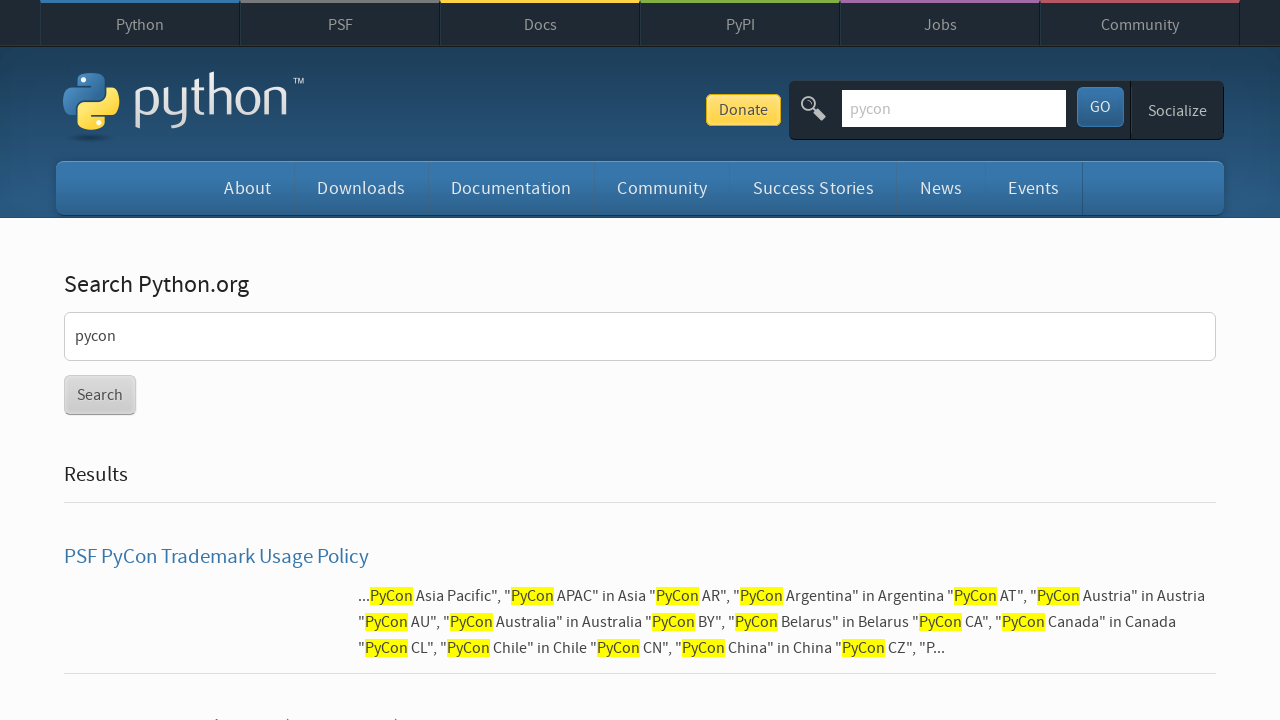

Verified that search results were found for 'pycon'
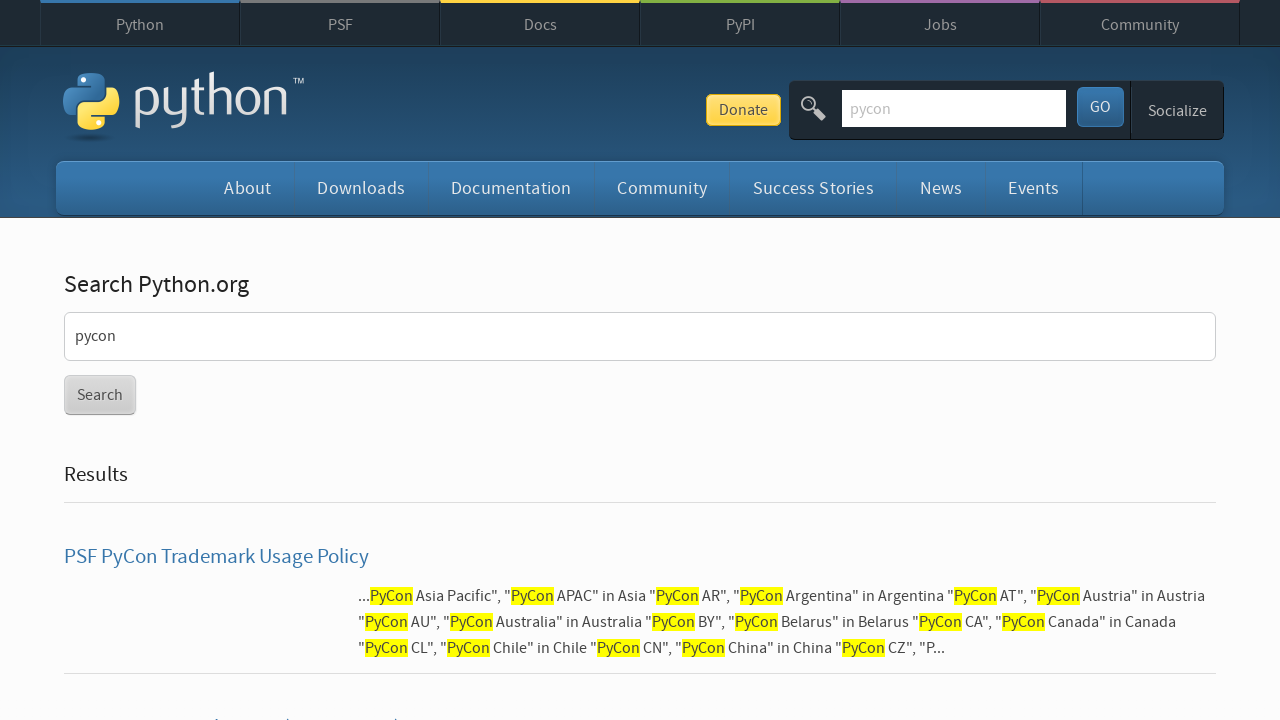

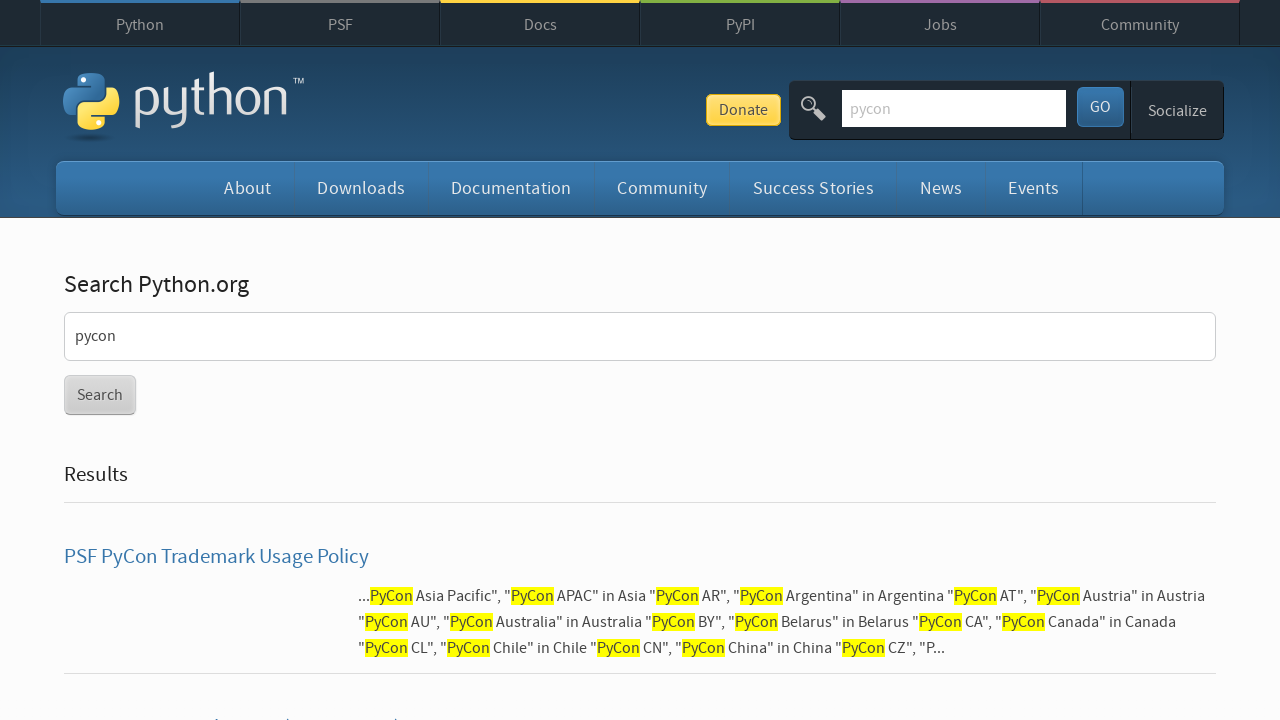